Tests image loading functionality by waiting for images to load and verifying the completion text appears

Starting URL: https://bonigarcia.dev/selenium-webdriver-java/loading-images.html

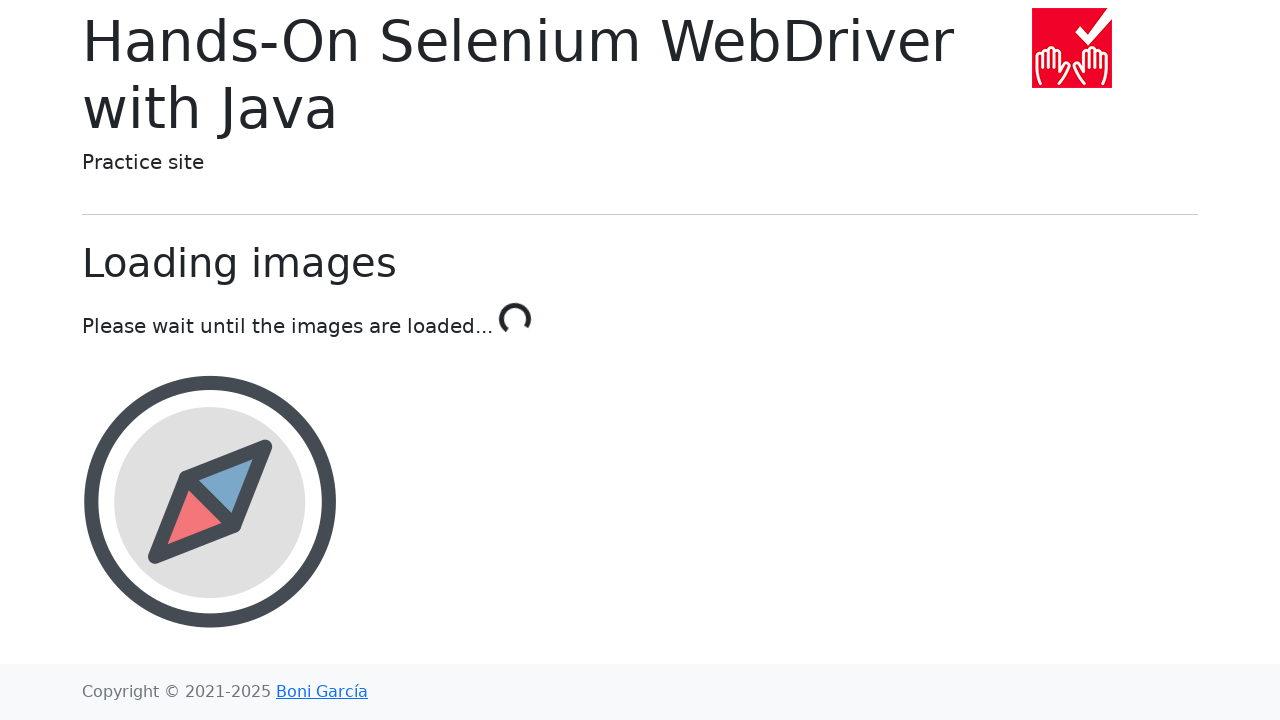

Navigated to loading images test page
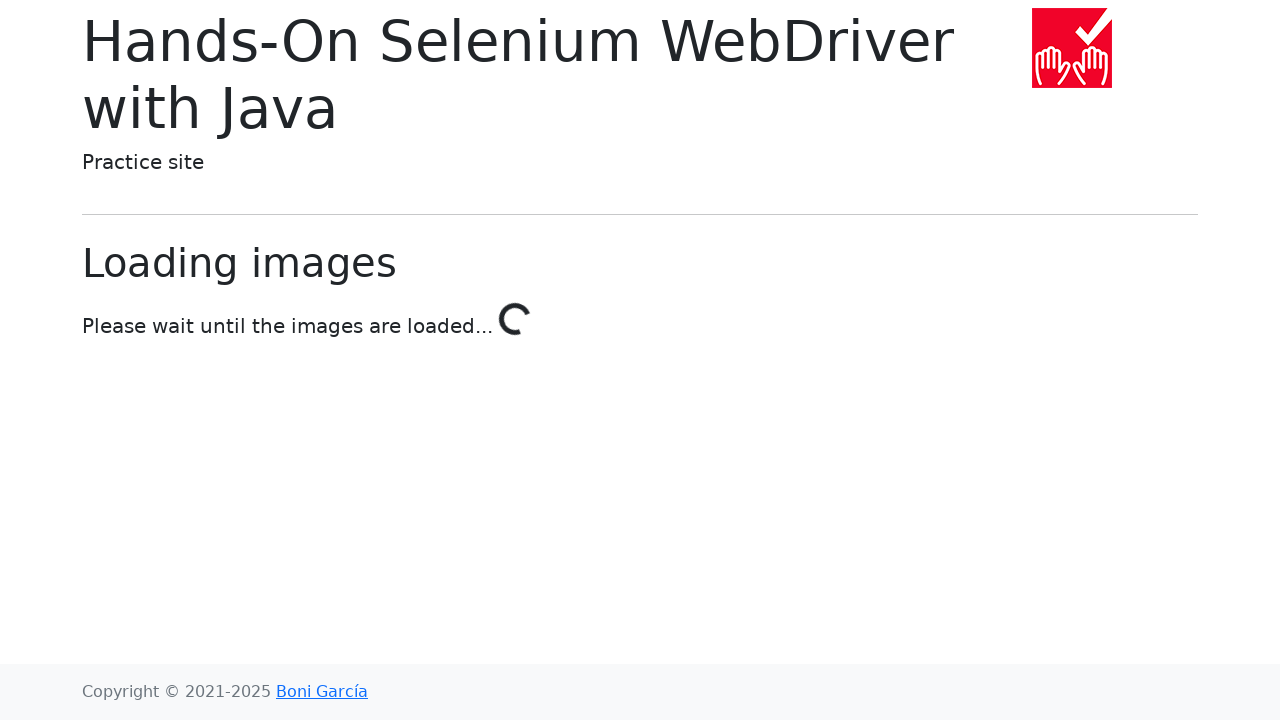

Waited for images to load and 'Done!' text to appear
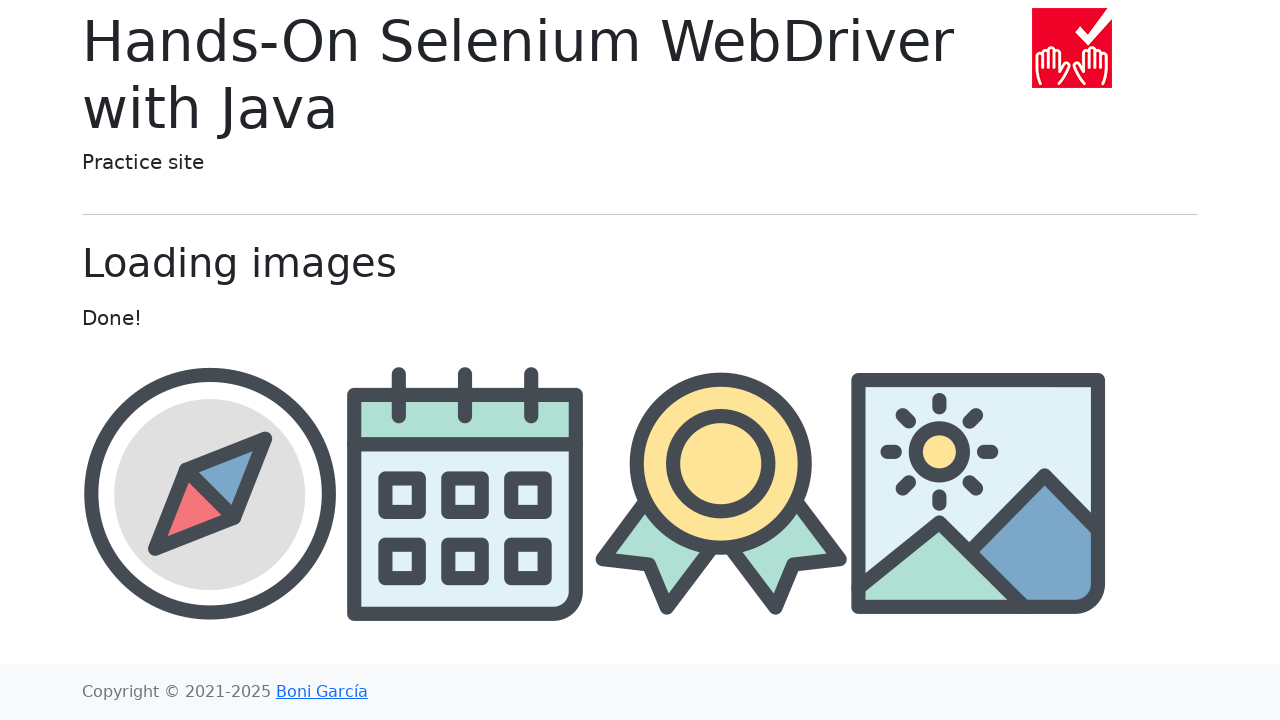

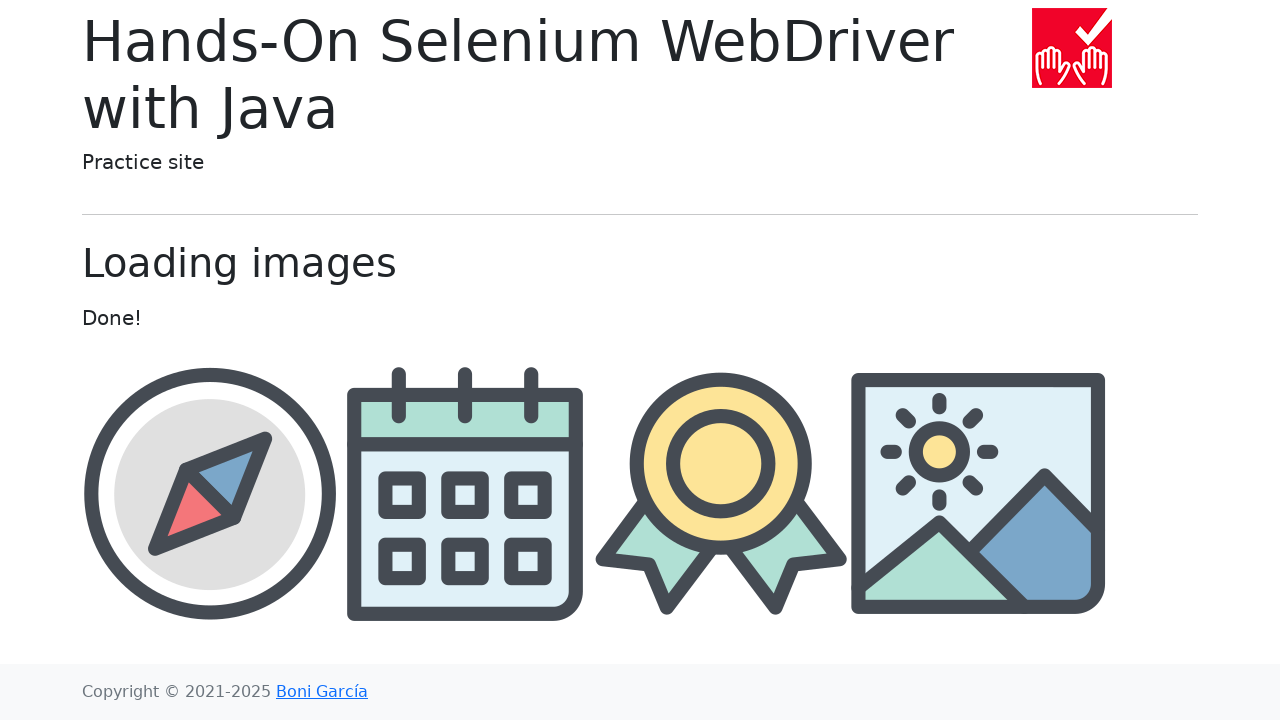